Tests the e-commerce flow on DemoBlaze by navigating to Laptops category, selecting a MacBook Air, adding it to cart, and verifying the cart contents.

Starting URL: https://www.demoblaze.com/

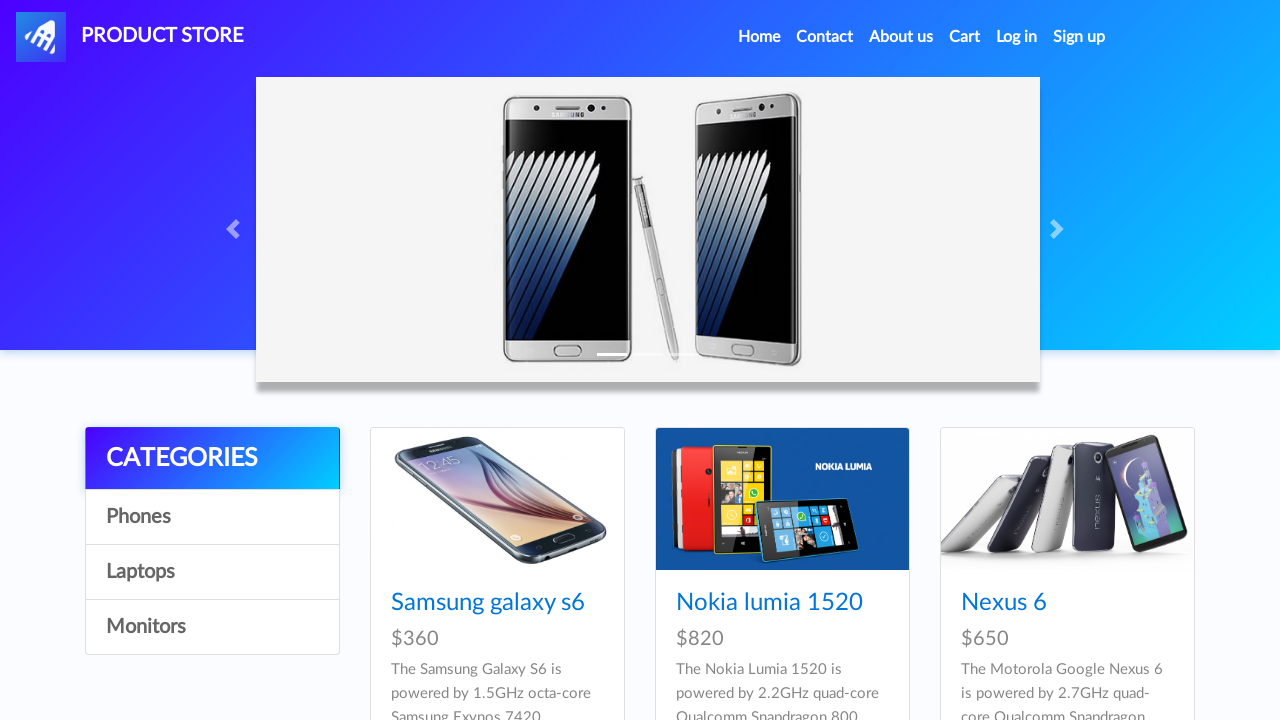

Clicked on Laptops category at (212, 572) on text=Laptops
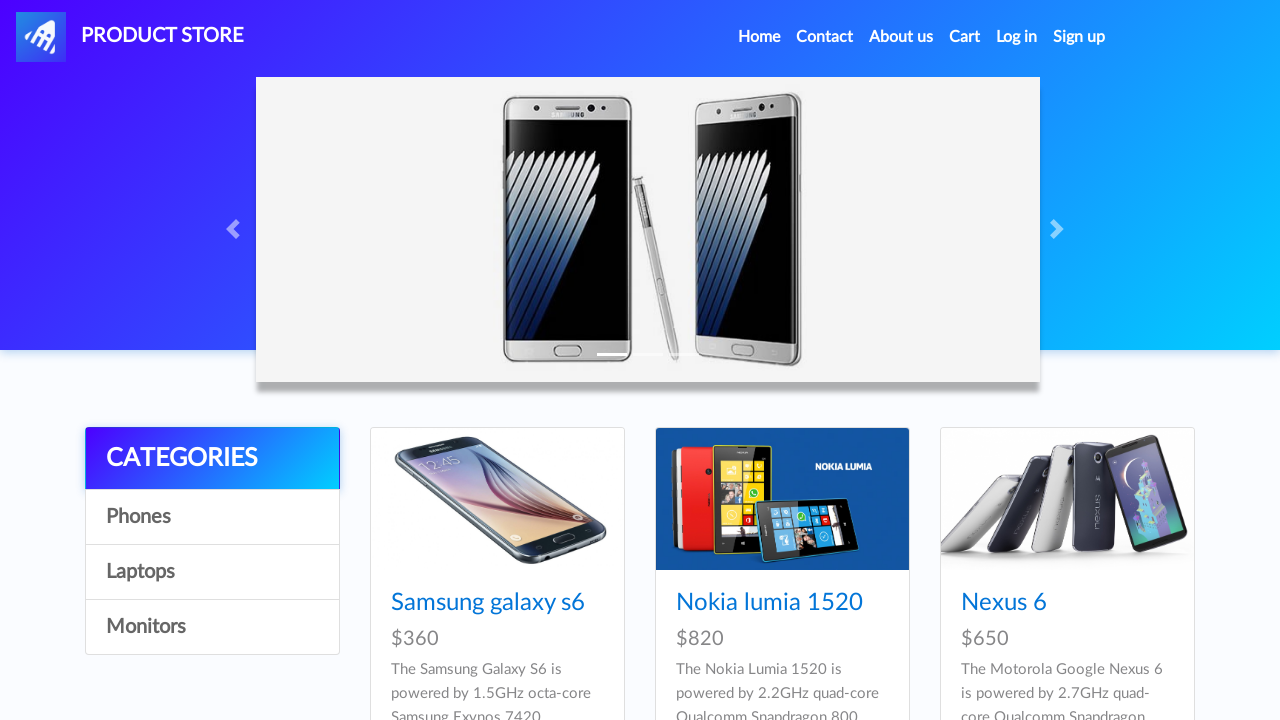

MacBook air product appeared in Laptops category
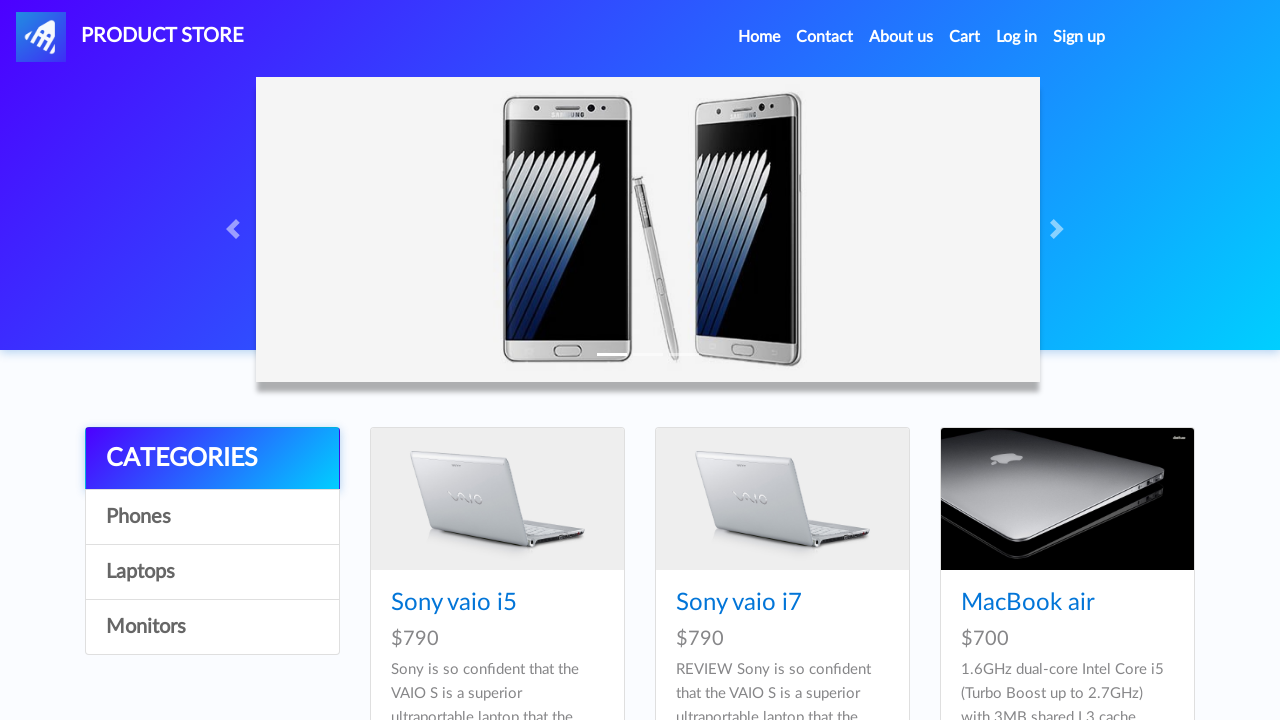

Clicked on MacBook air product at (1028, 603) on text=MacBook air
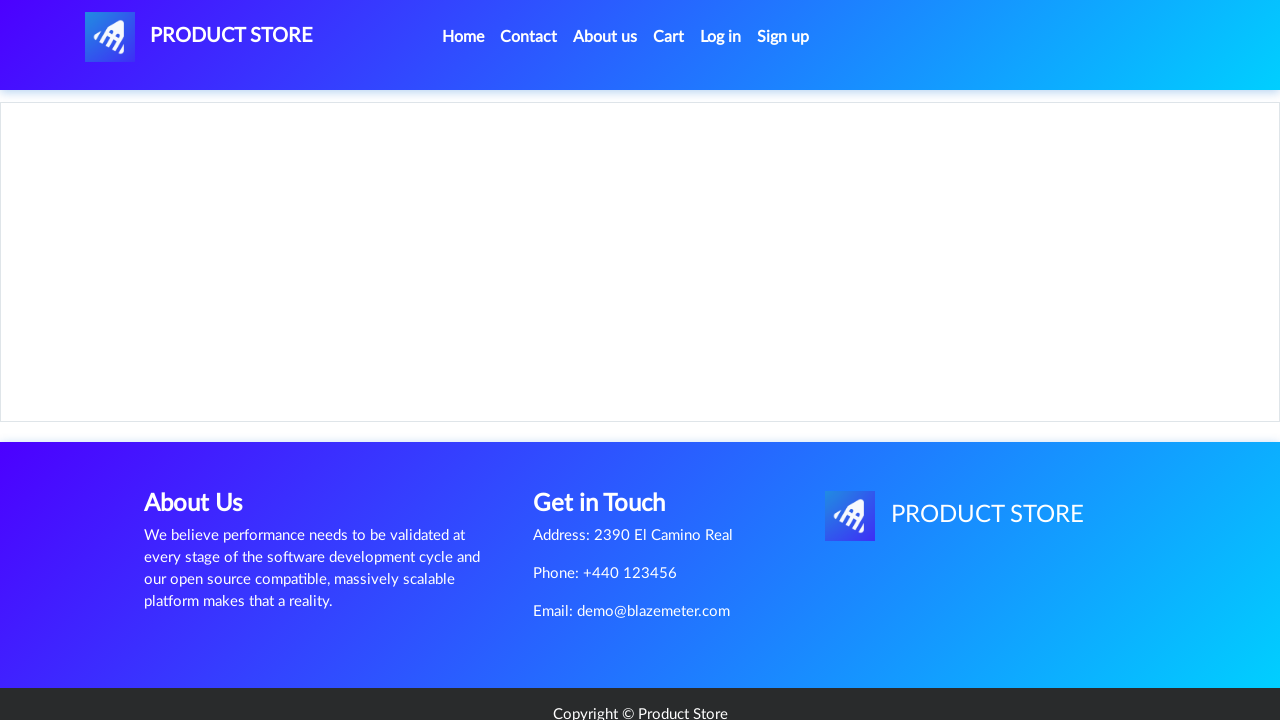

MacBook air product page loaded
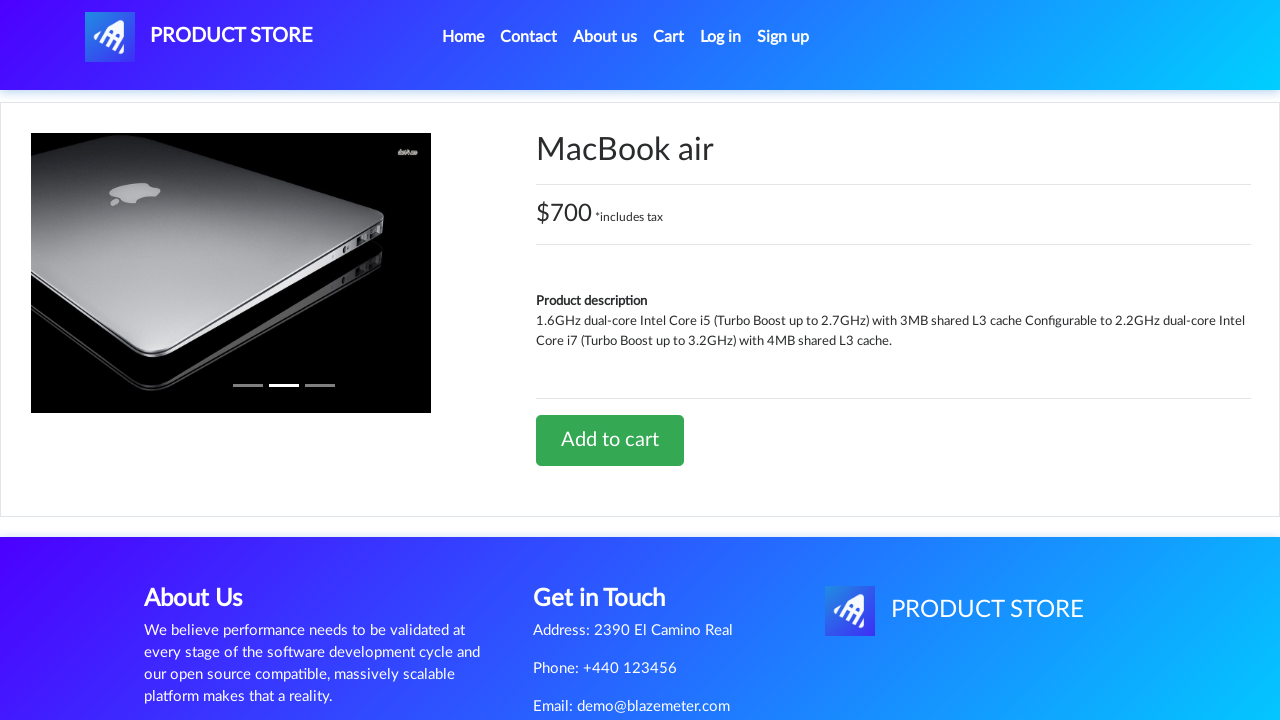

Clicked Add to cart button at (610, 440) on a:has-text('Add to cart')
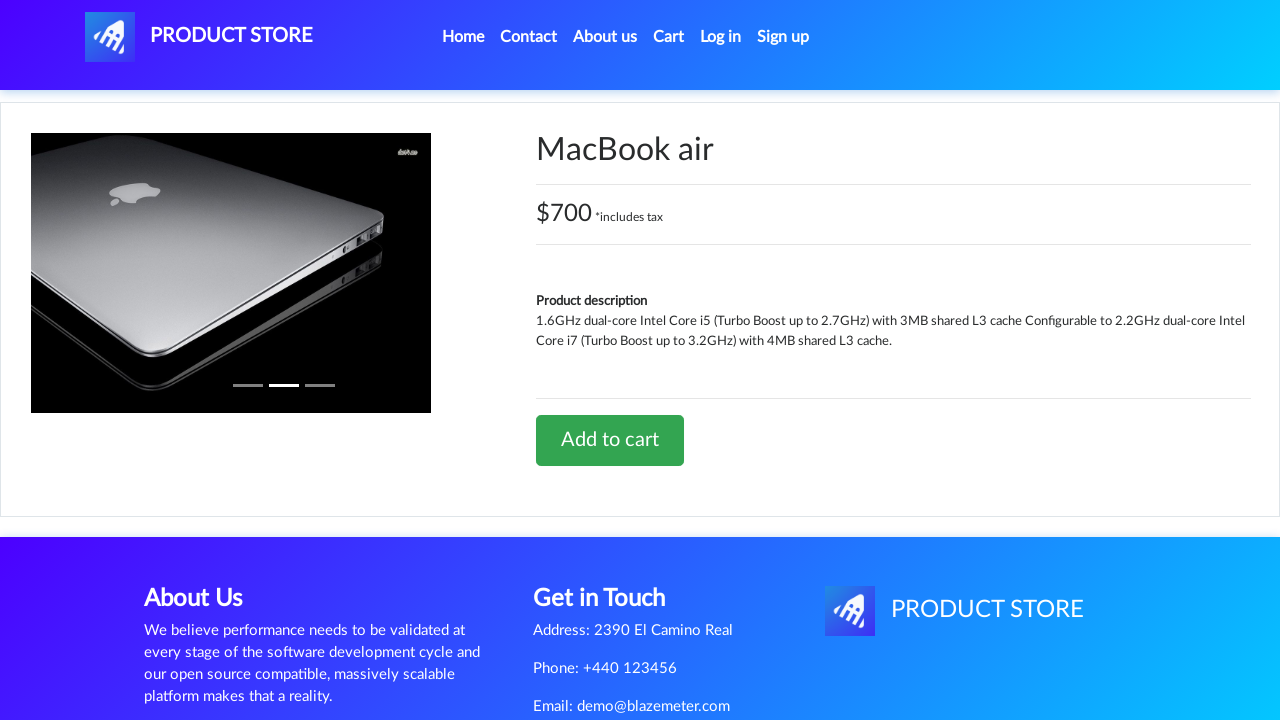

Set up dialog handler to accept alerts
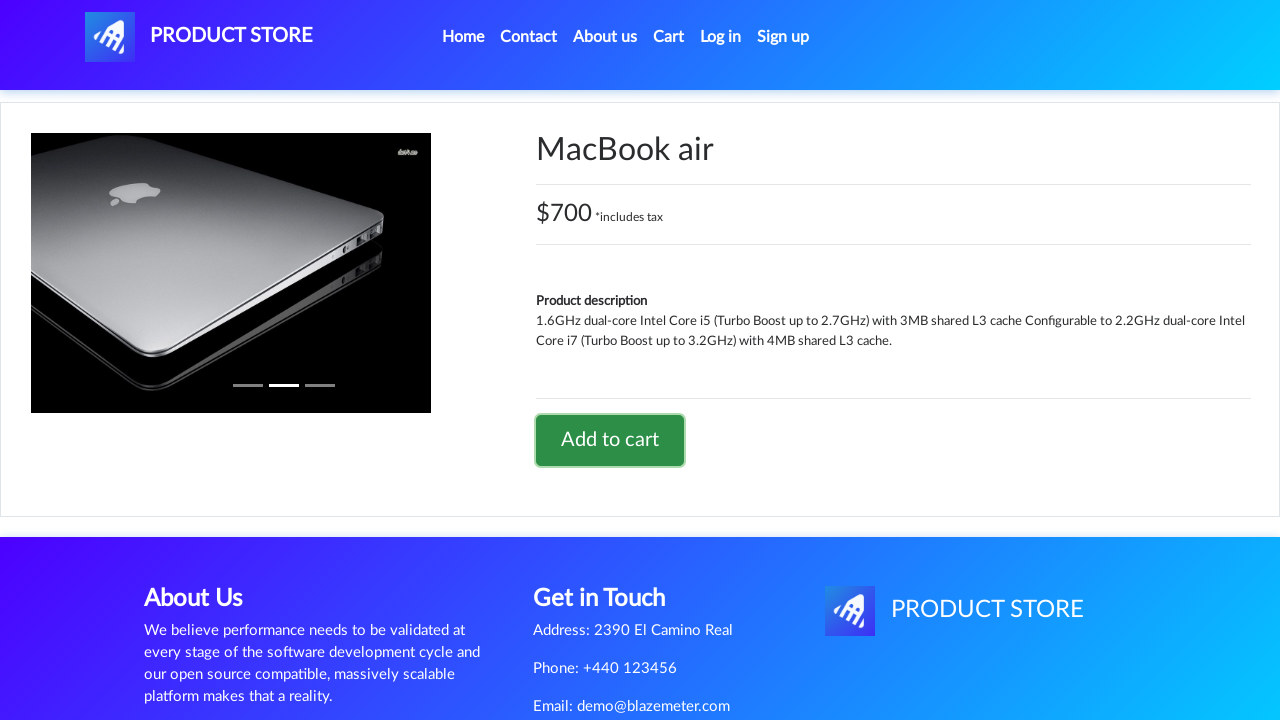

Waited for alert dialog to appear and be accepted
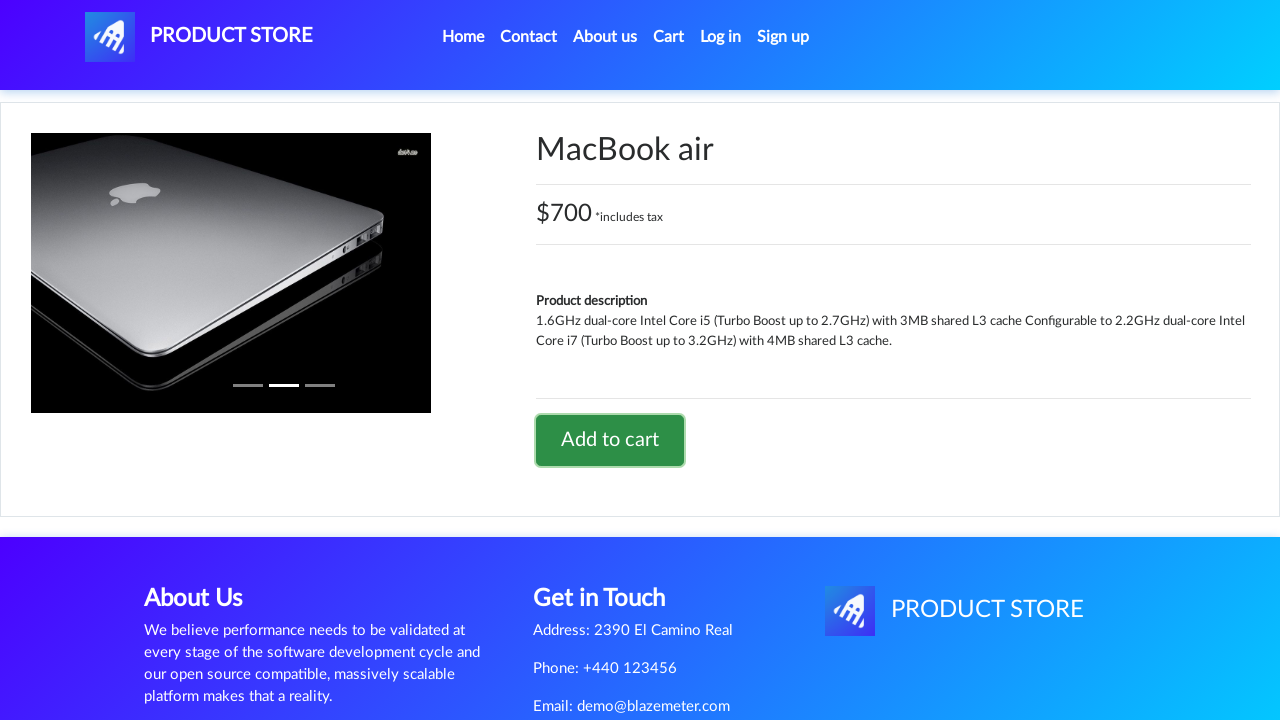

Clicked on Cart navigation at (669, 37) on text=Cart
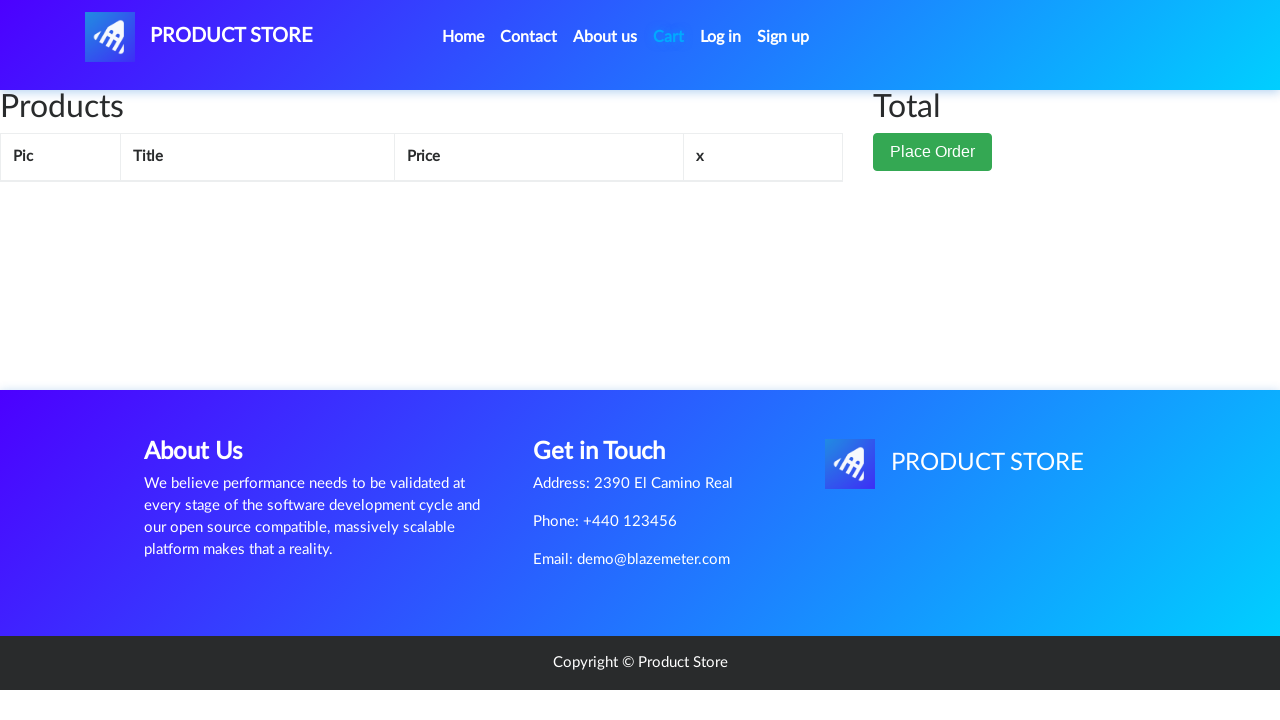

Cart loaded with items present
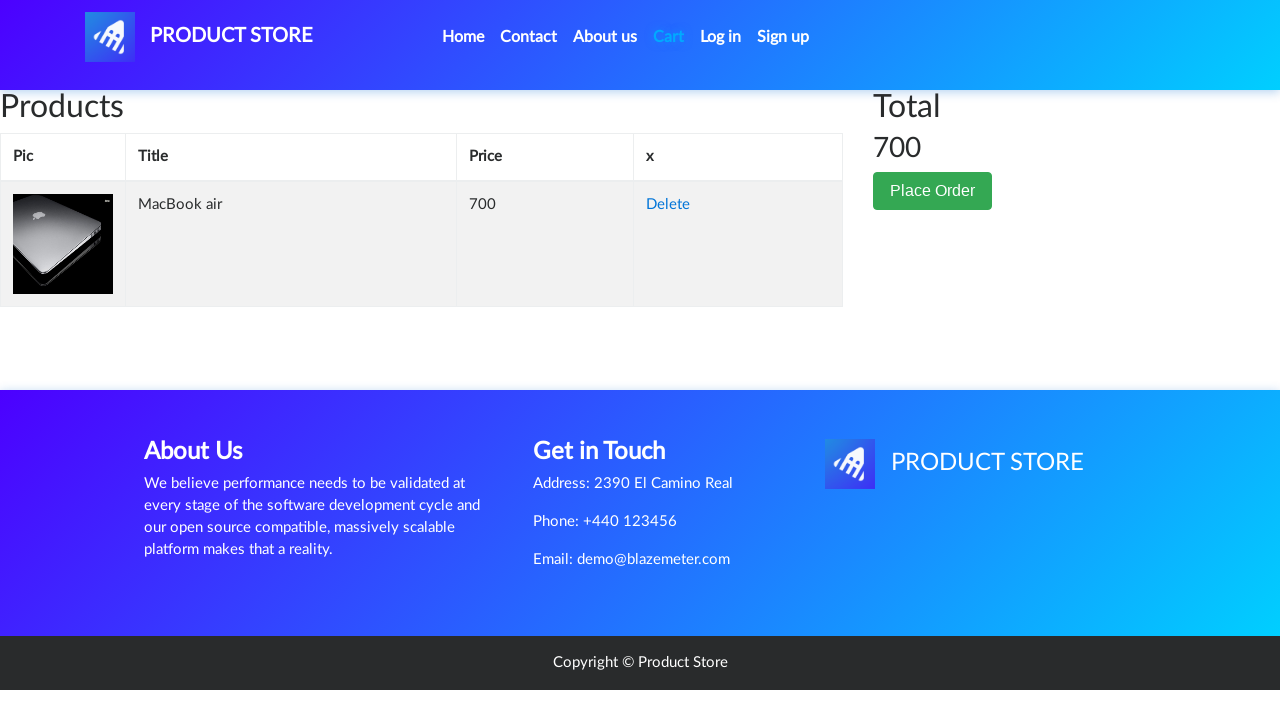

Cart price column is visible
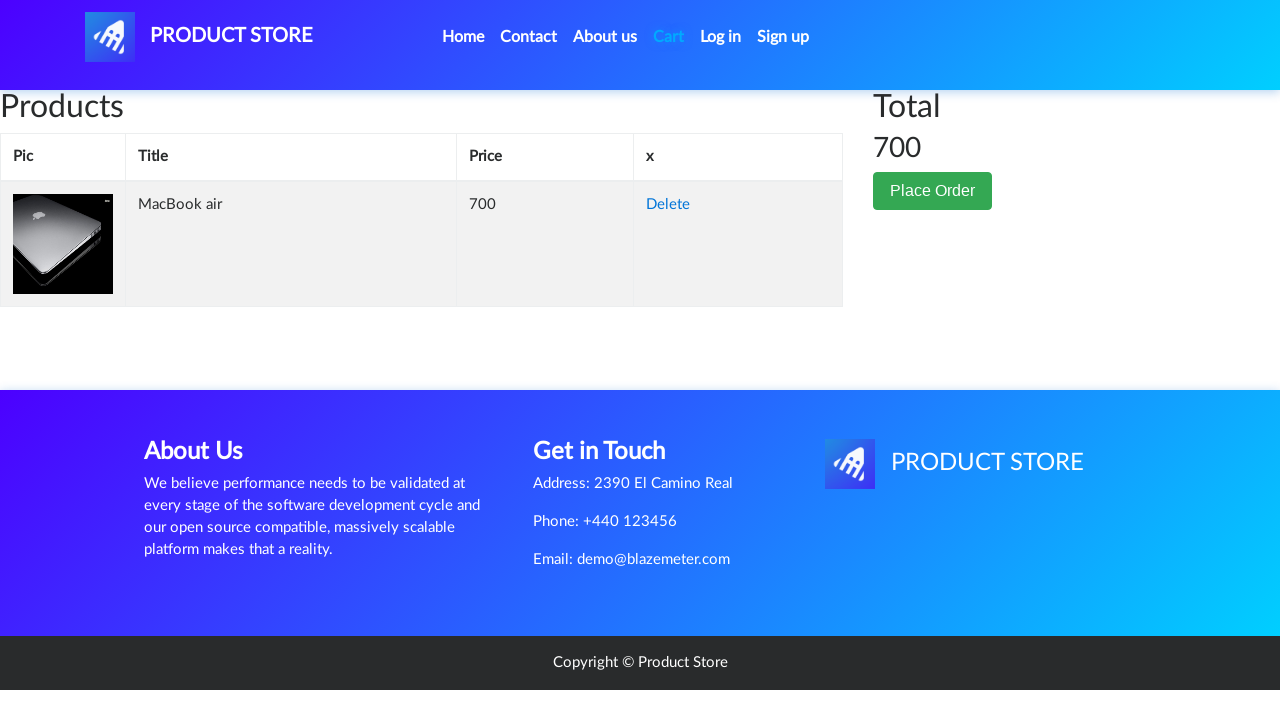

Cart product title column is visible
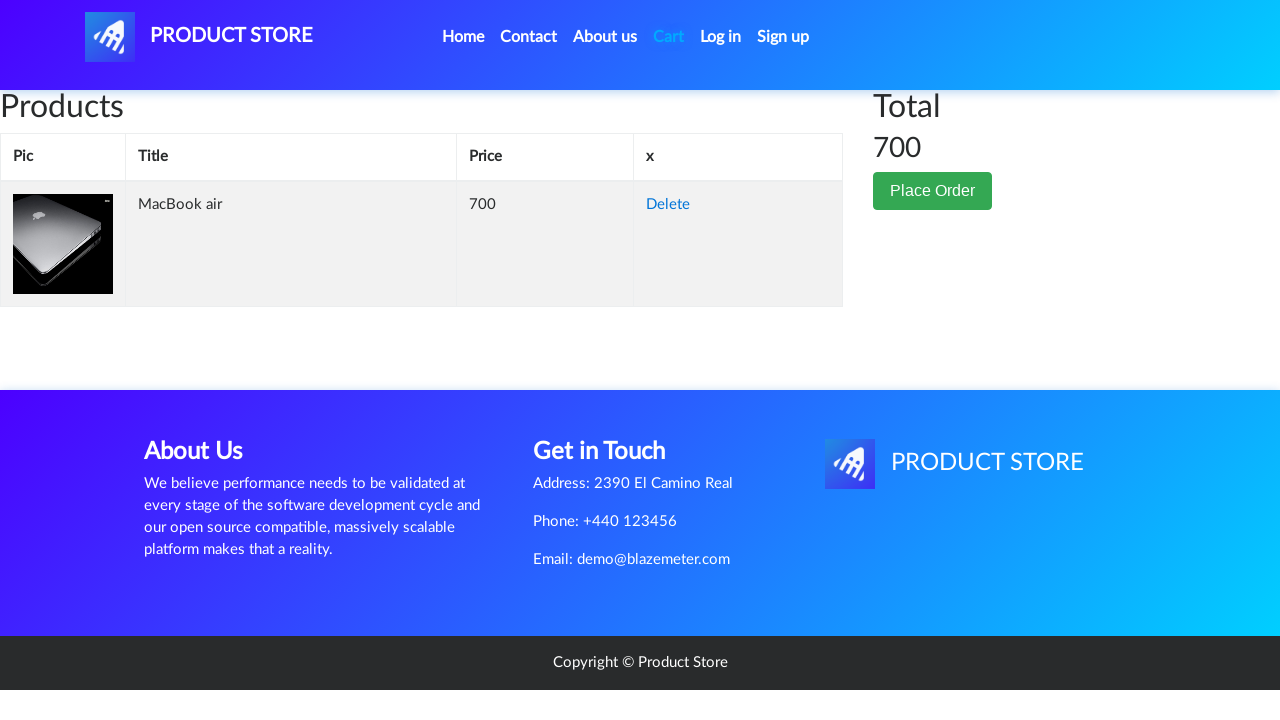

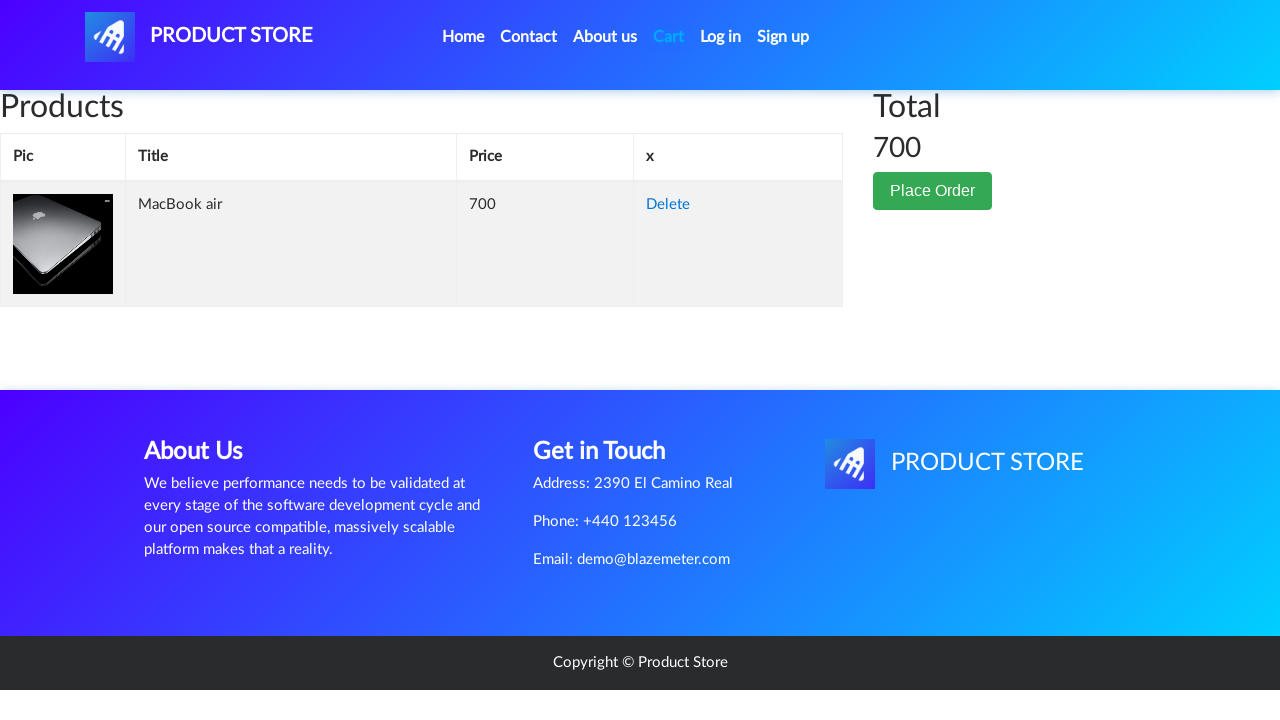